Tests file download functionality by navigating to a download page and clicking on a file link to initiate a download.

Starting URL: https://the-internet.herokuapp.com/download

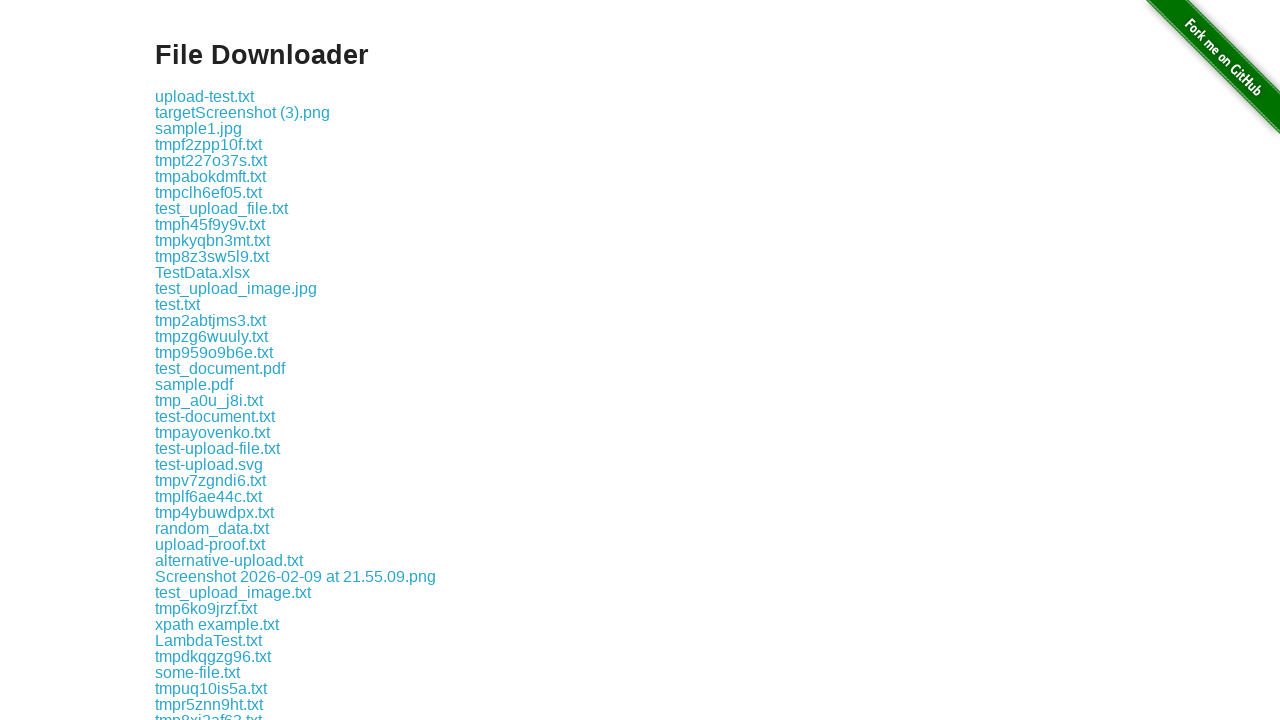

Clicked on file link 'some-file.txt' to initiate download at (198, 672) on a:has-text('some-file.txt')
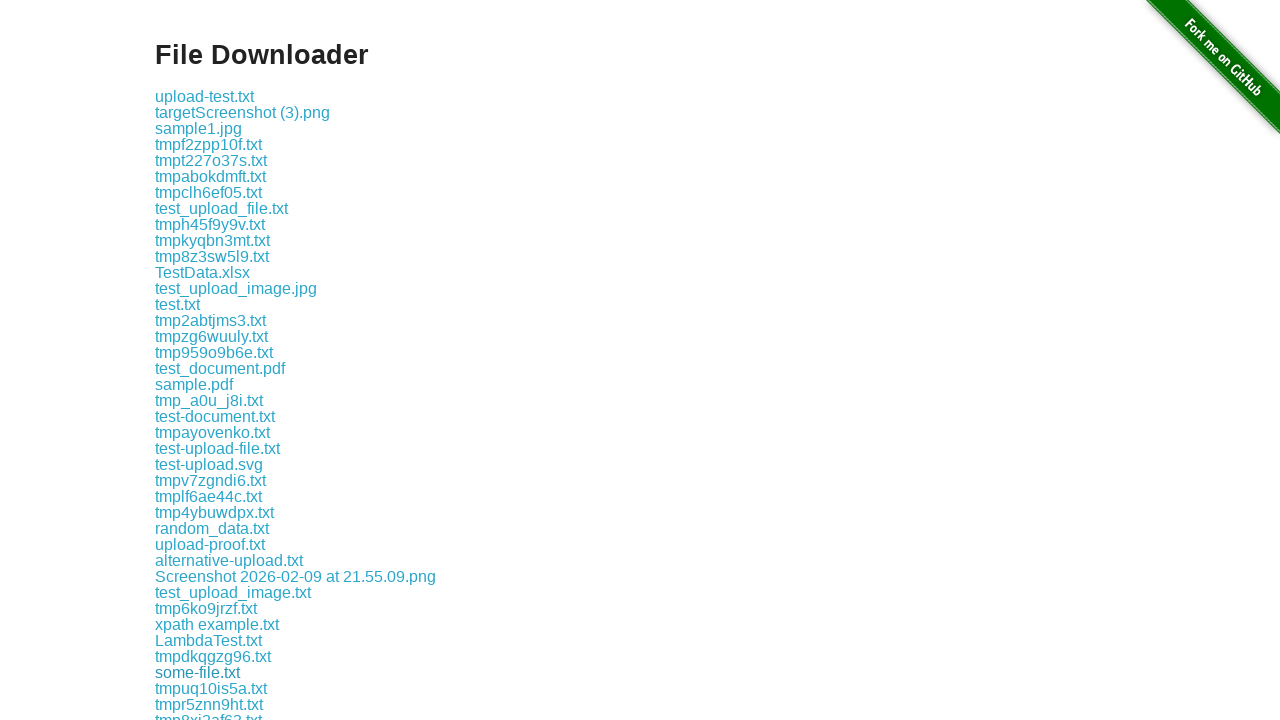

Waited 2 seconds for download to initiate
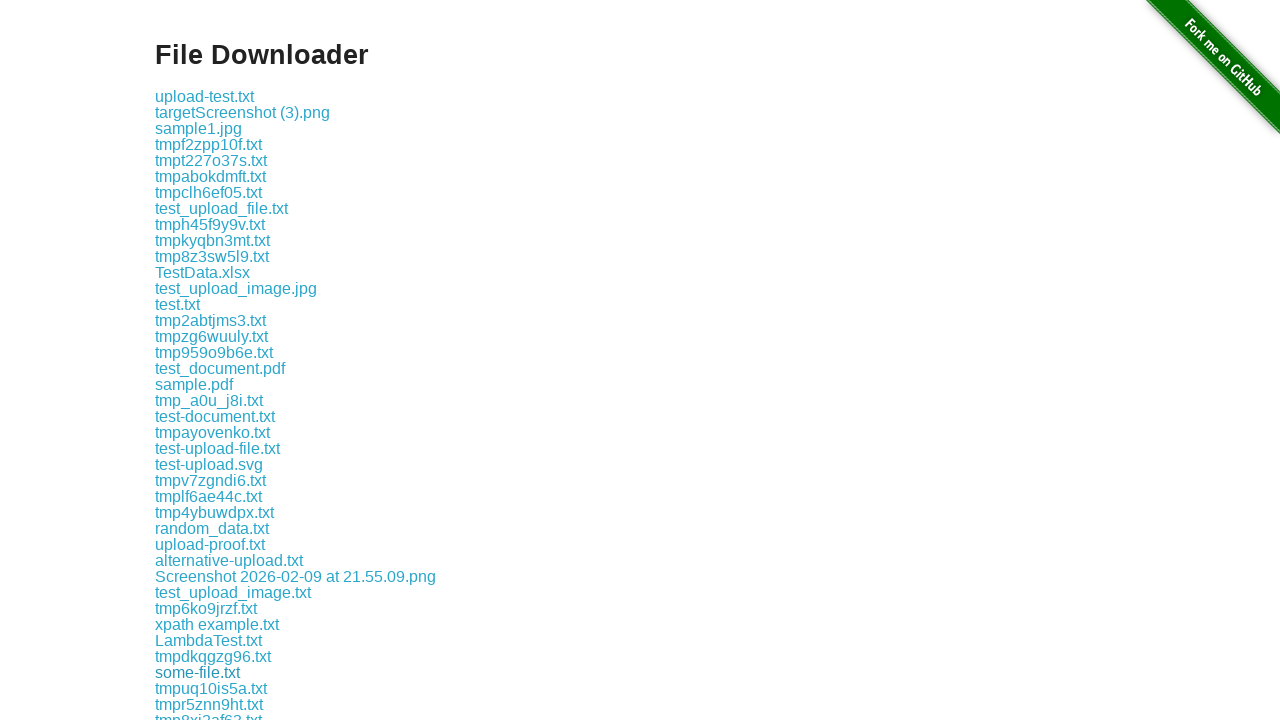

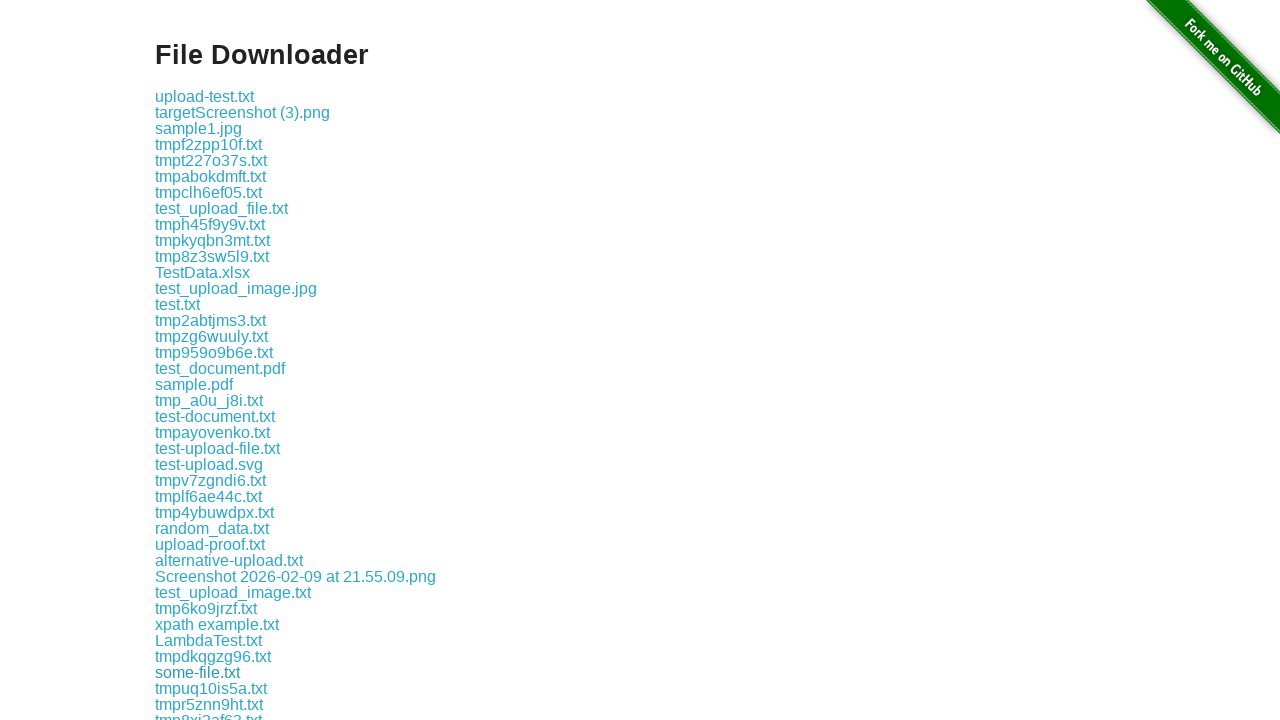